Tests navigation to the Book Store Application section by scrolling to and clicking on the Book Store Application card, then verifying the URL changes correctly

Starting URL: https://demoqa.com/

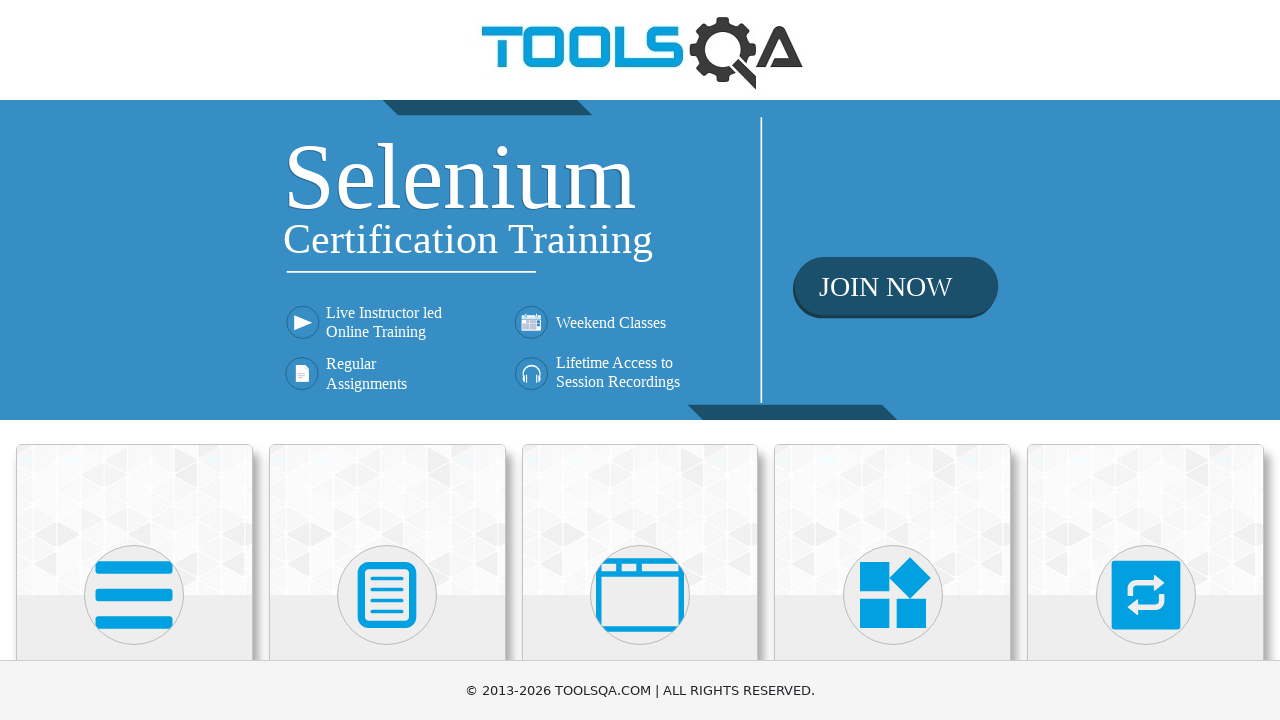

Located Book Store Application card element
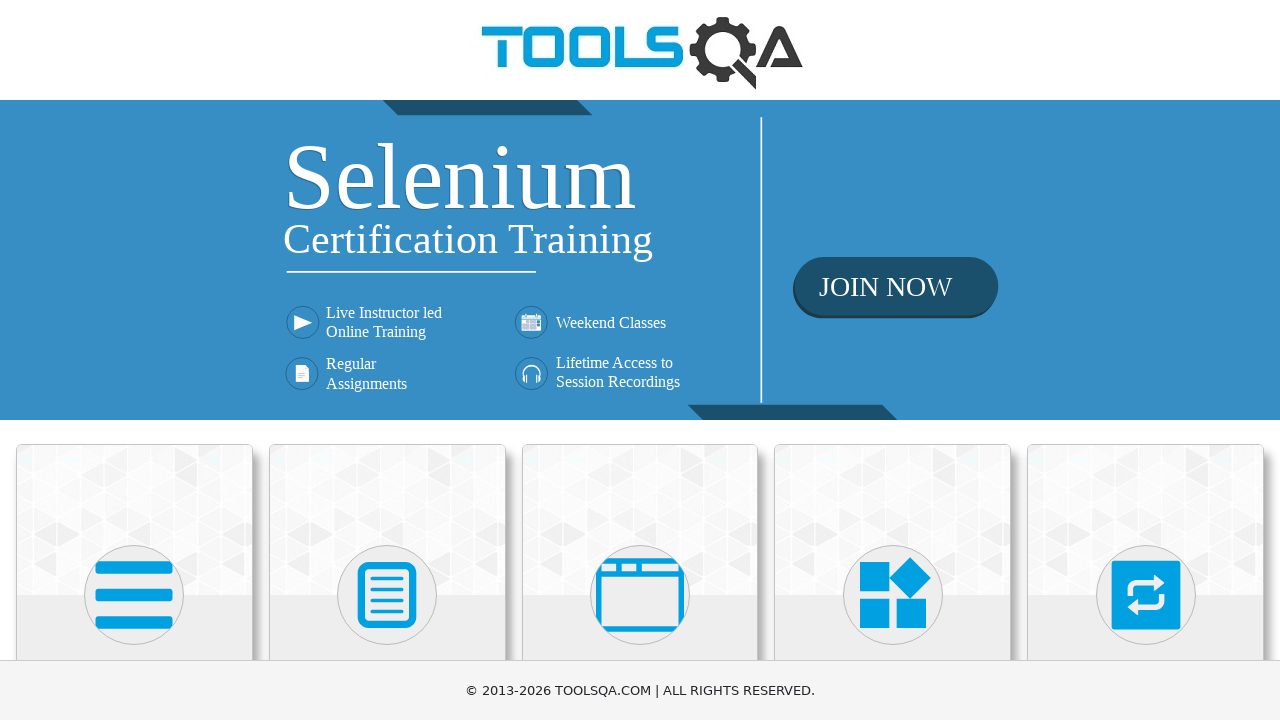

Scrolled to Book Store Application card
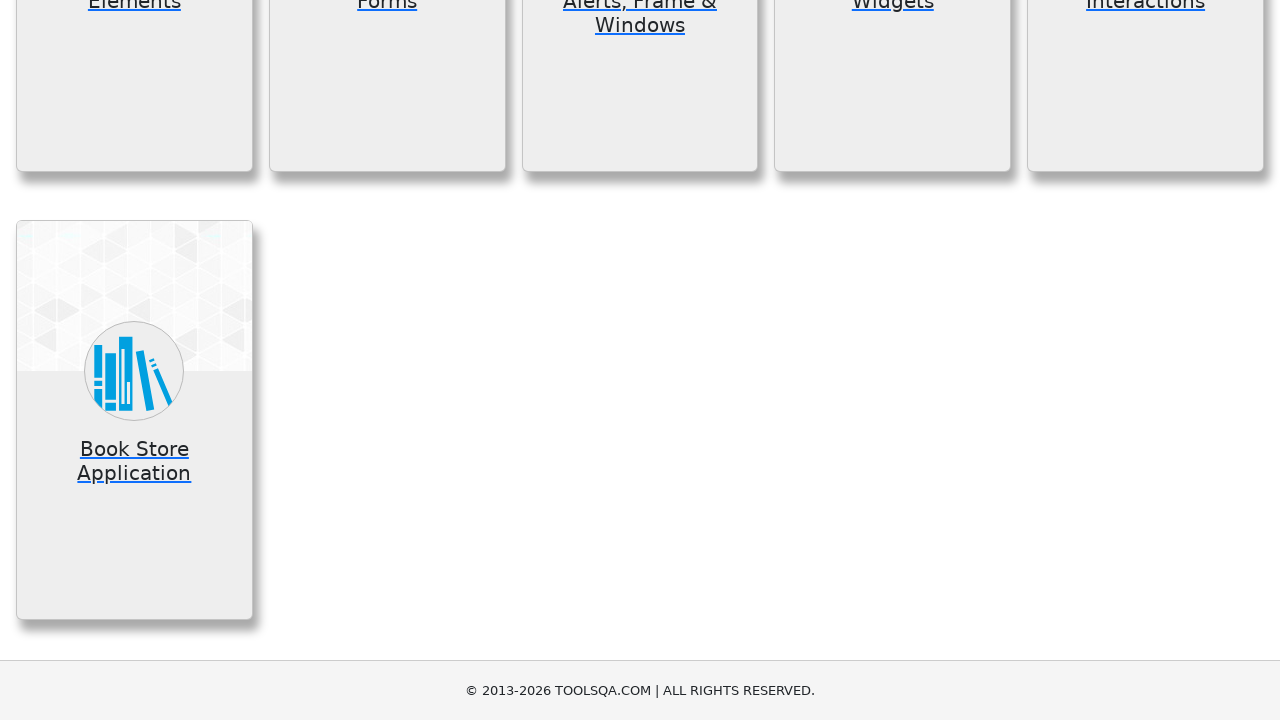

Clicked on Book Store Application card at (134, 465) on .card-body:has-text('Book Store Application')
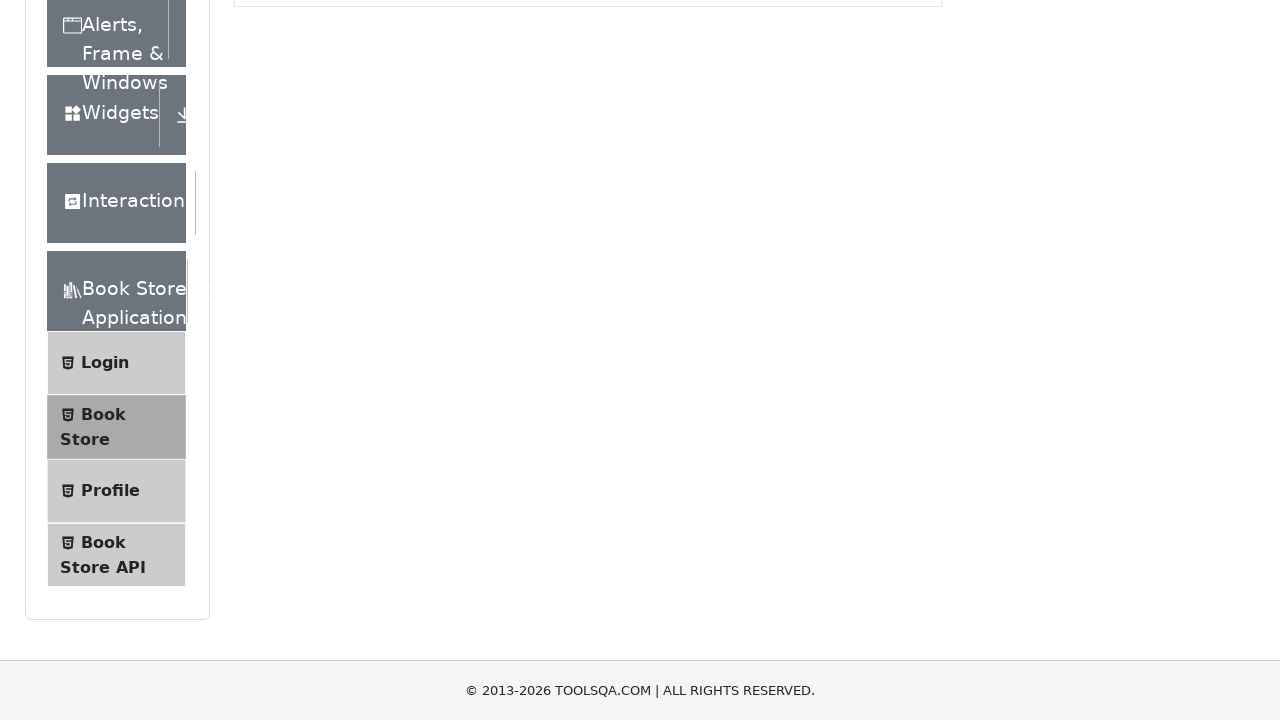

Verified navigation to Book Store Application page at https://demoqa.com/books
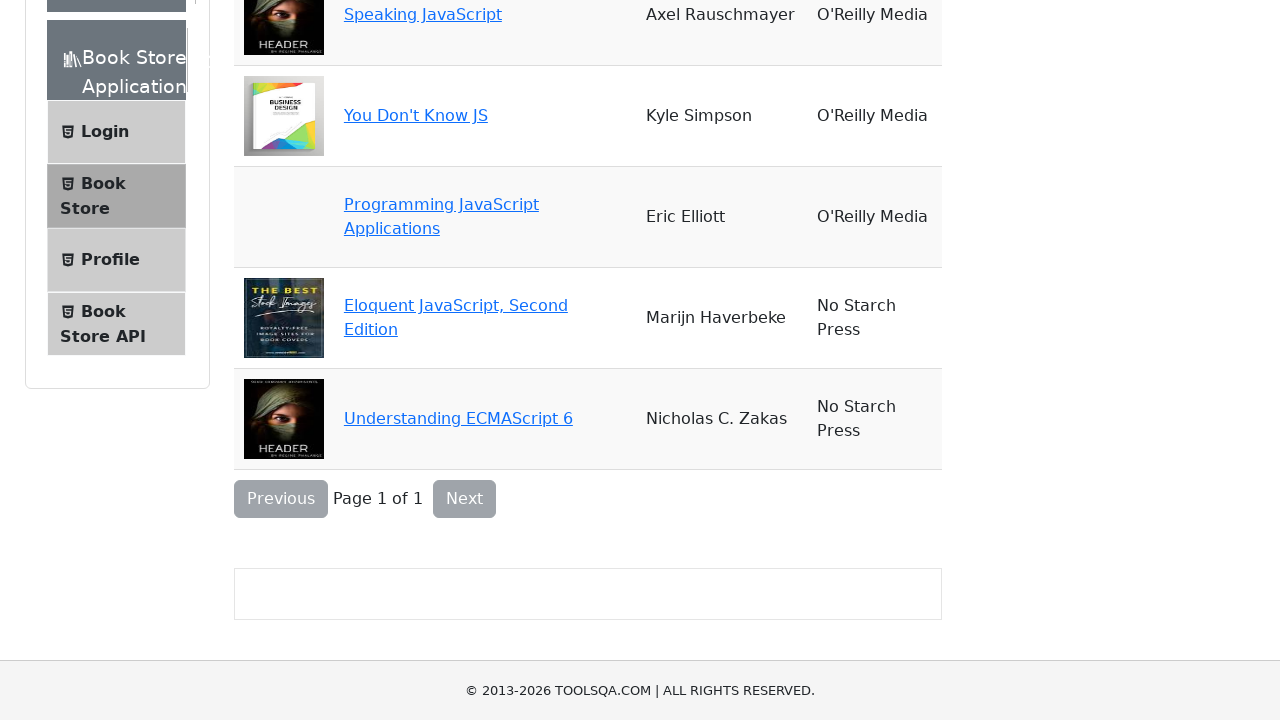

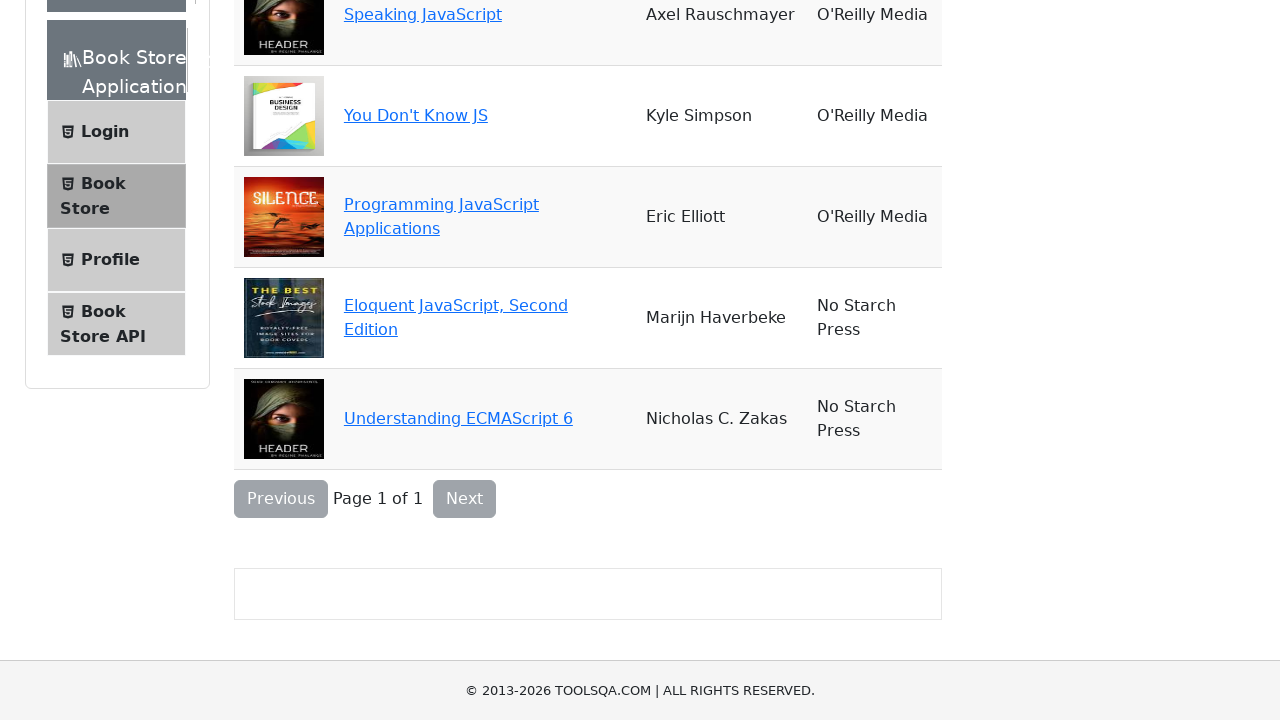